Tests scrolling functionality by scrolling down to a specific element and then back up using keyboard shortcuts

Starting URL: https://practice.cydeo.com/

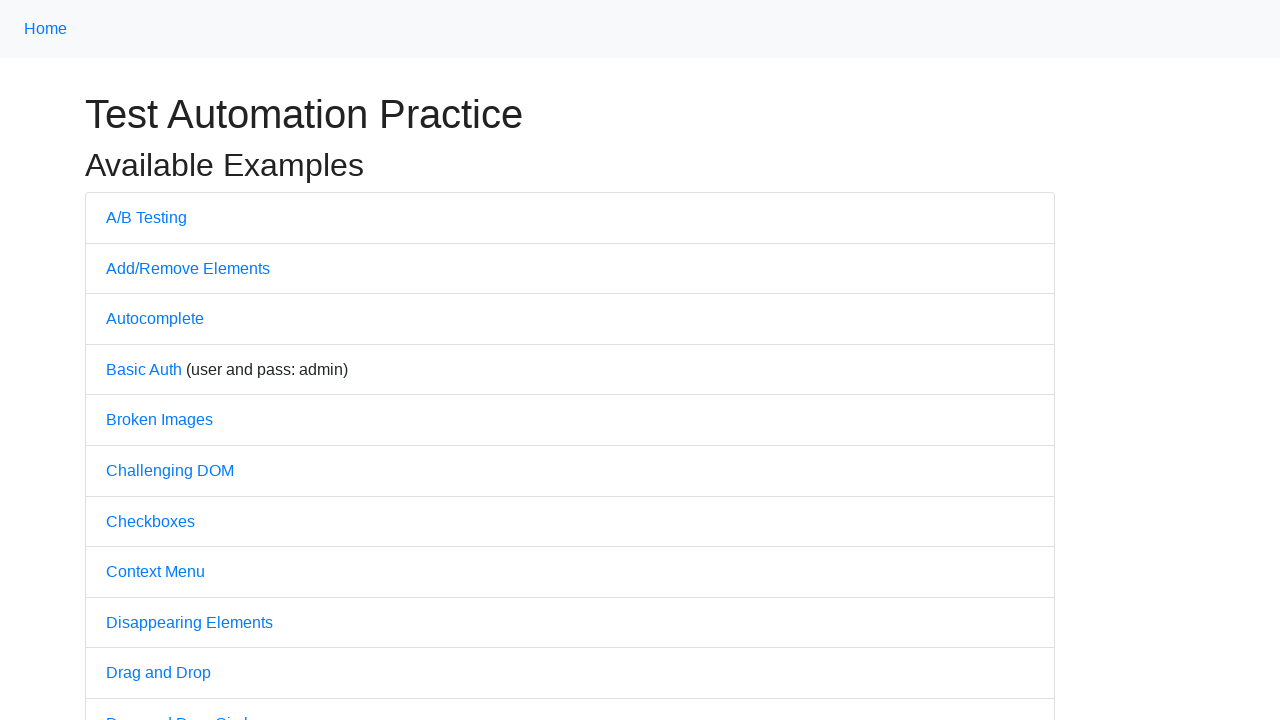

Scrolled down to CYDEO link at bottom of page
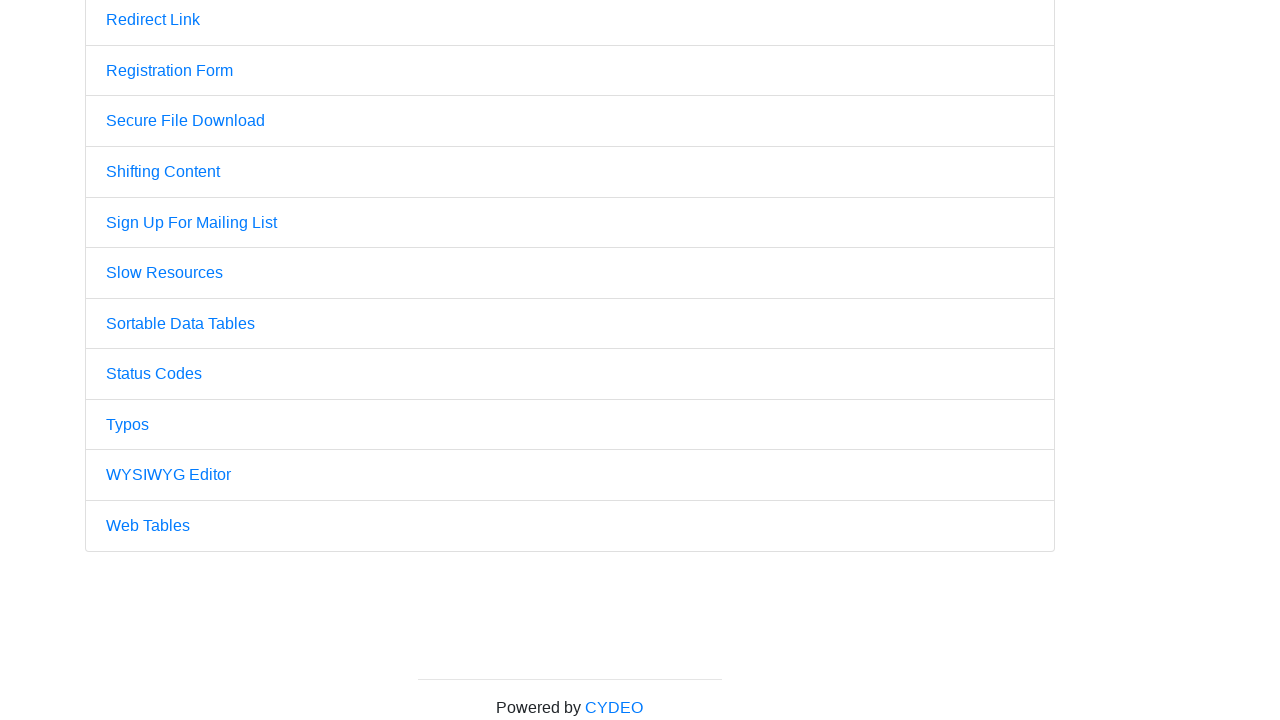

Pressed PageUp key to scroll up
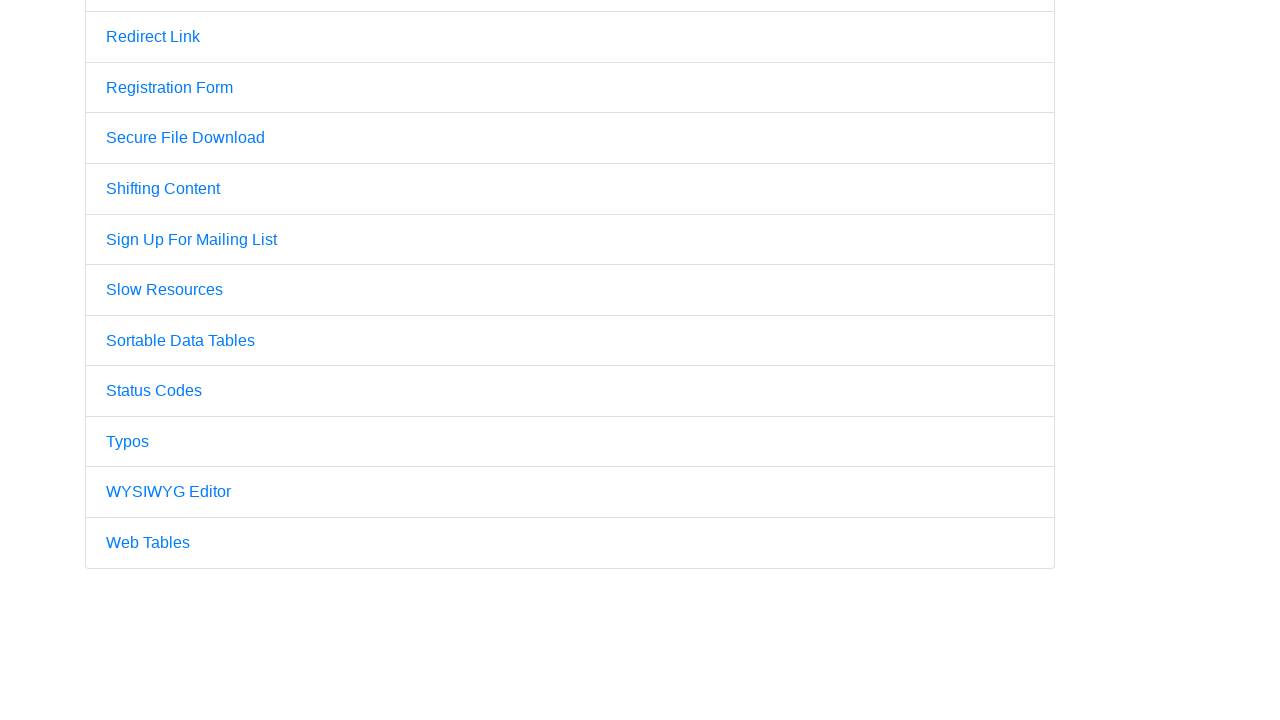

Pressed PageUp key again to continue scrolling up
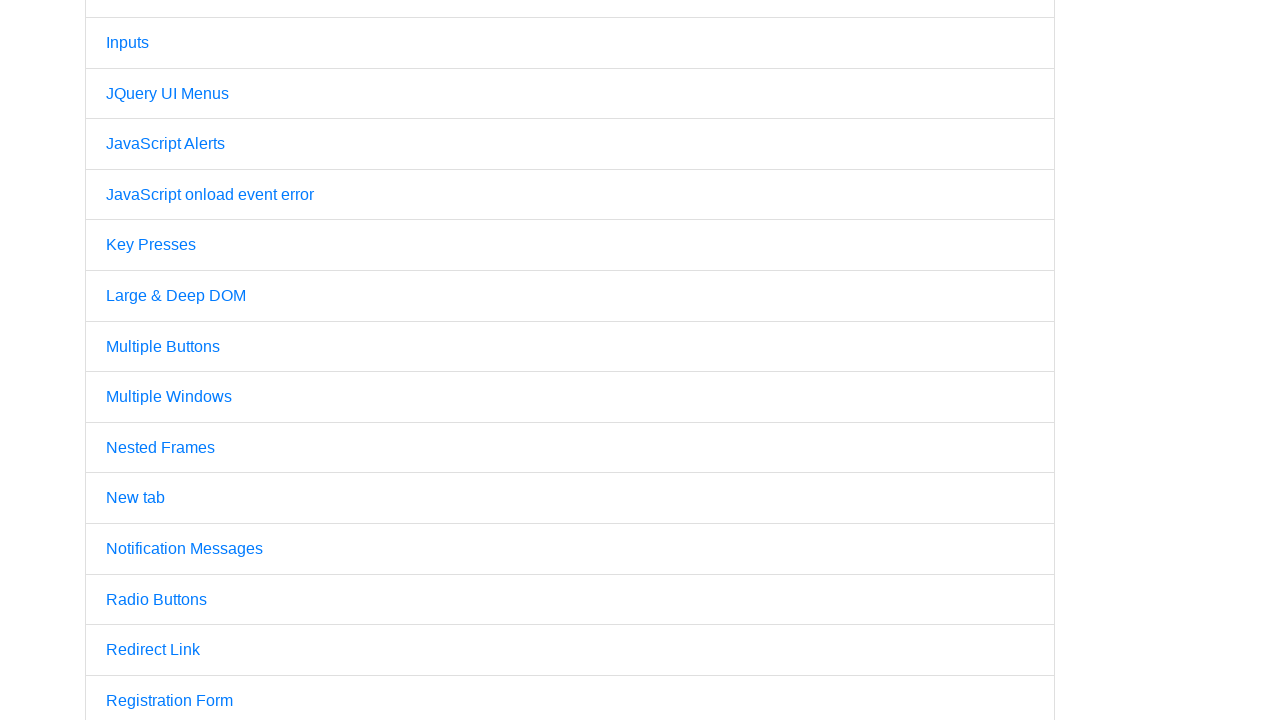

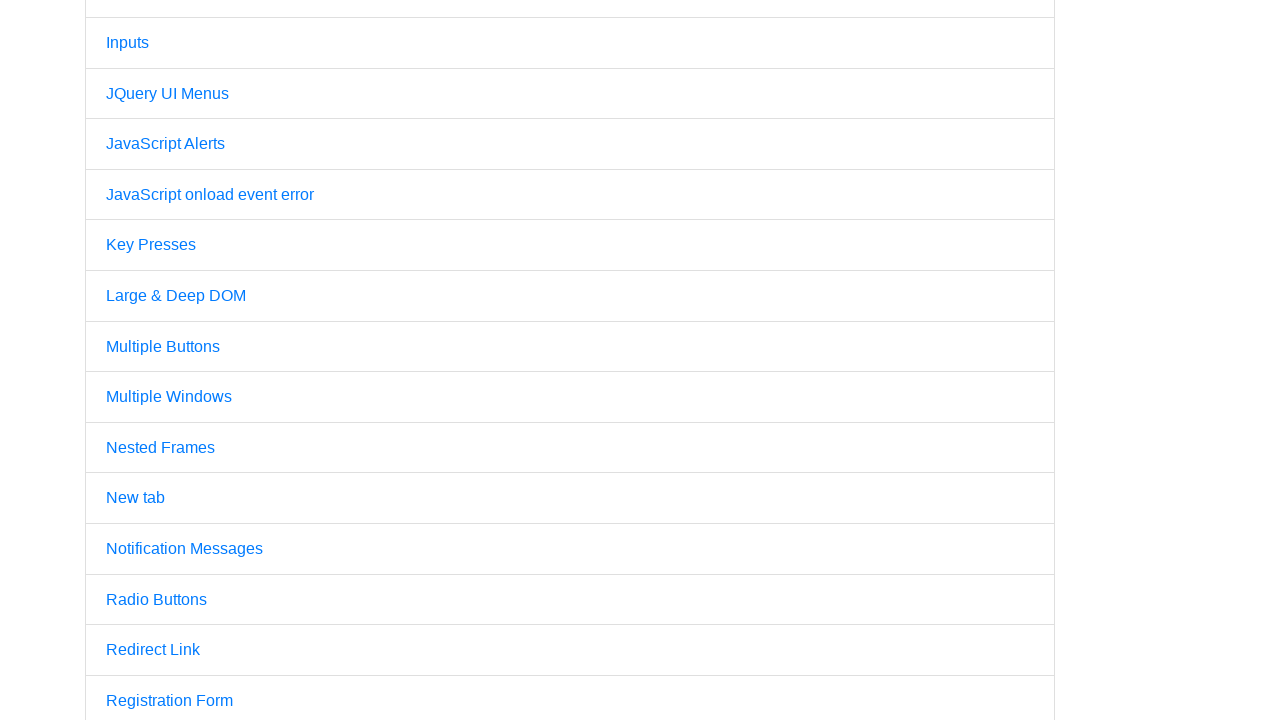